Verifies that the OrangeHRM login page logo is displayed

Starting URL: https://opensource-demo.orangehrmlive.com/web/index.php/auth/login

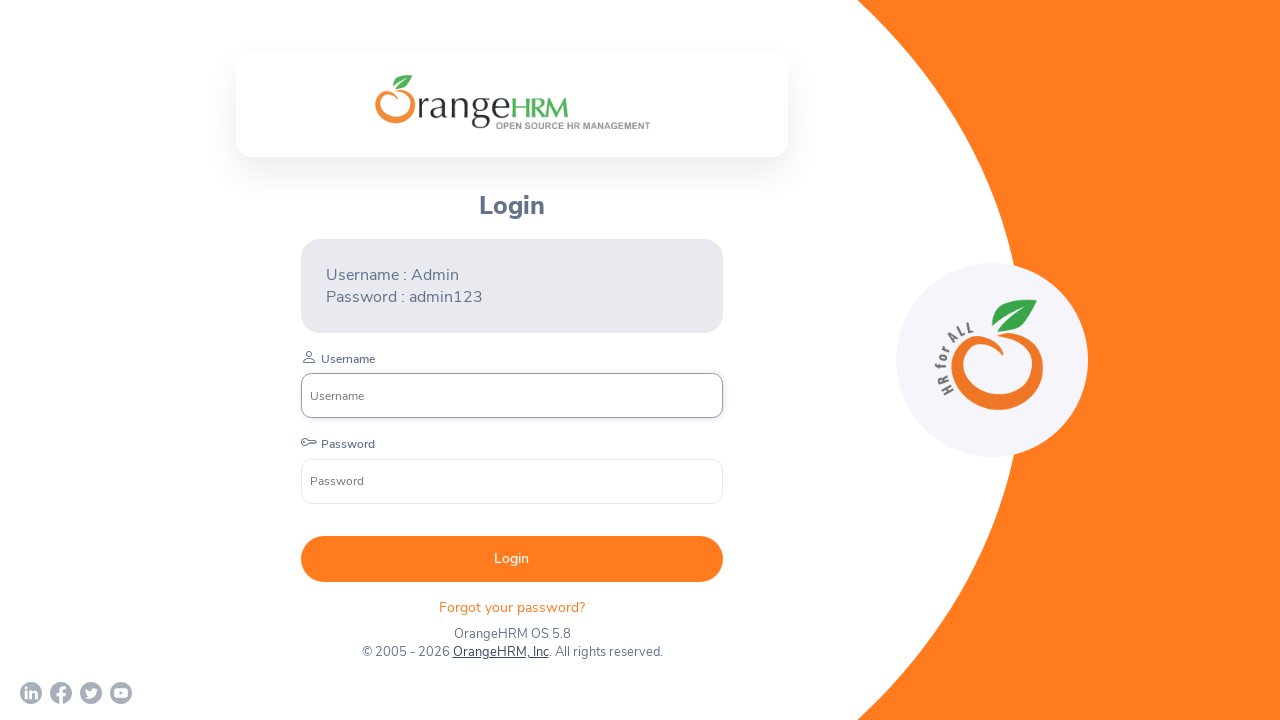

Waited for OrangeHRM login logo to load
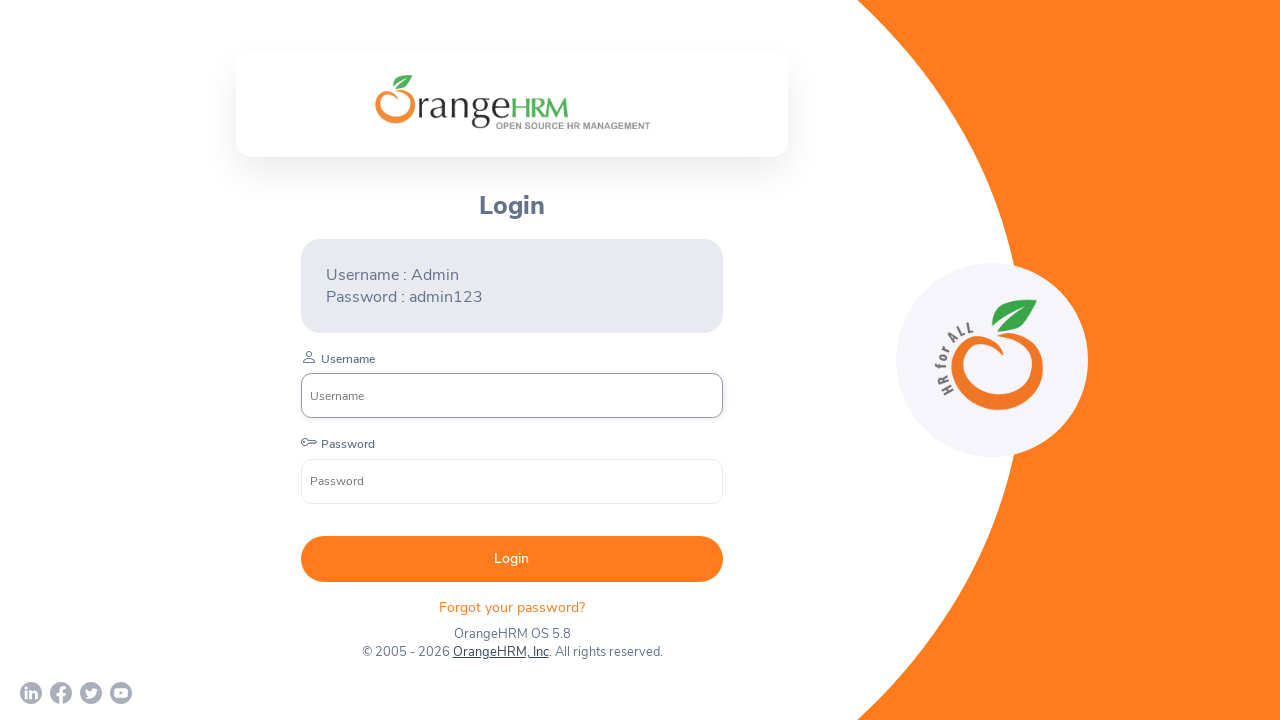

Located the login logo element
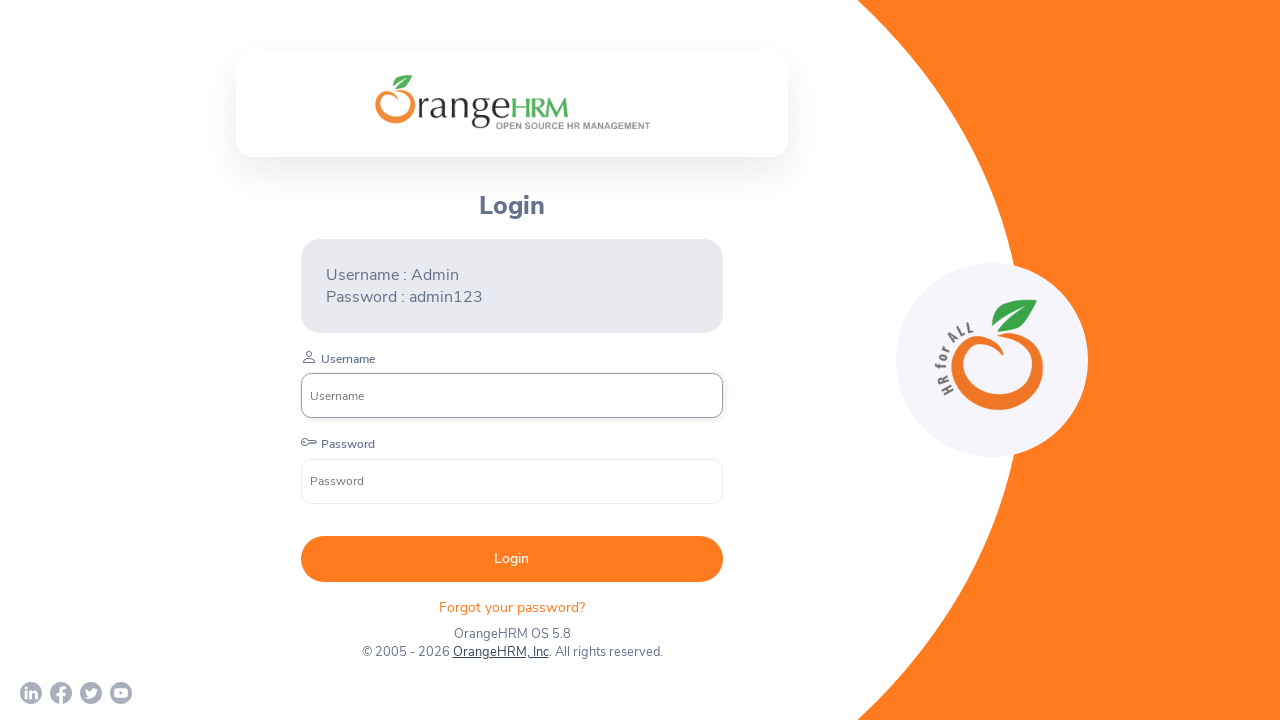

Verified that the OrangeHRM login logo is displayed
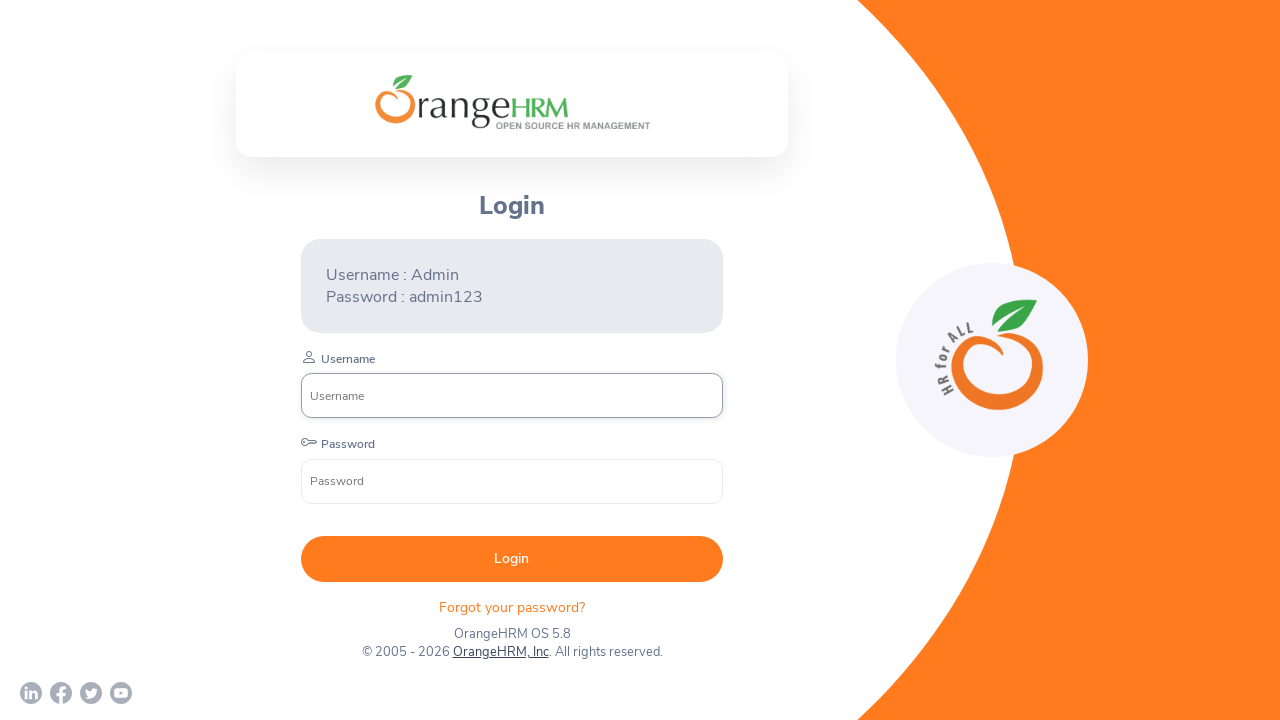

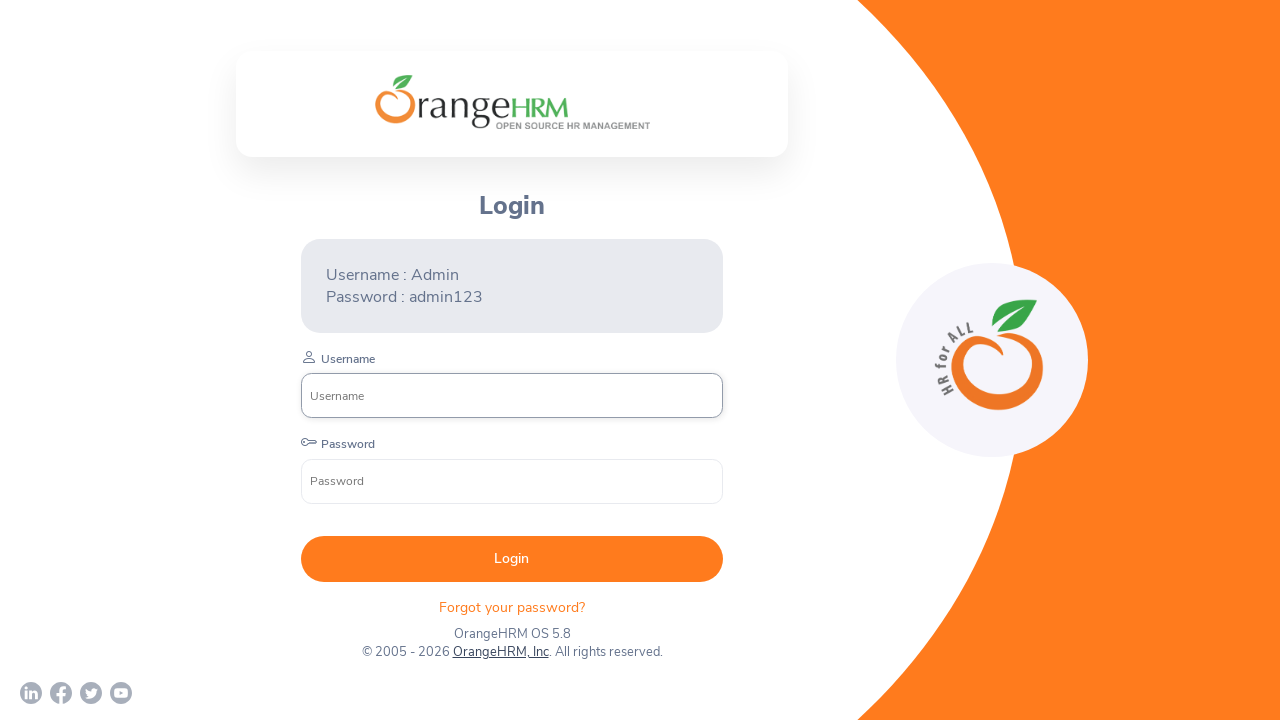